Tests window handling functionality by clicking a link that opens a new window, switching between windows, and verifying titles

Starting URL: https://practice.cydeo.com/windows

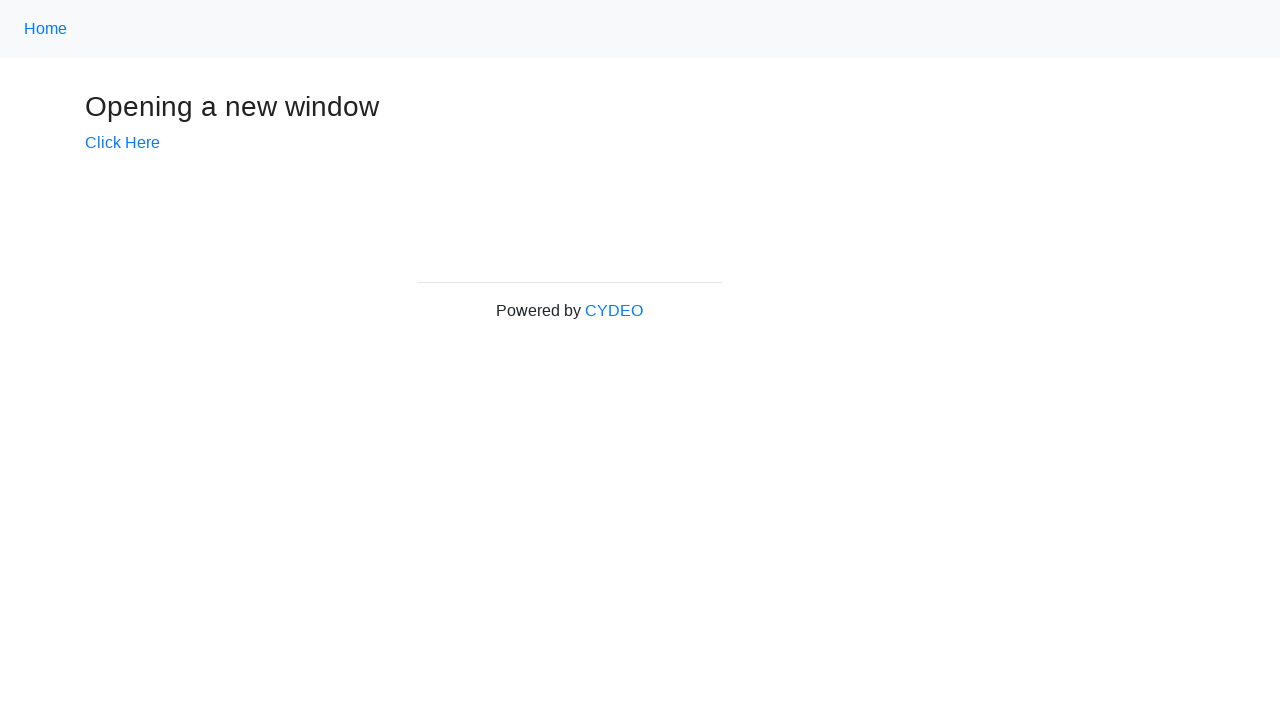

Verified initial page title is 'Windows'
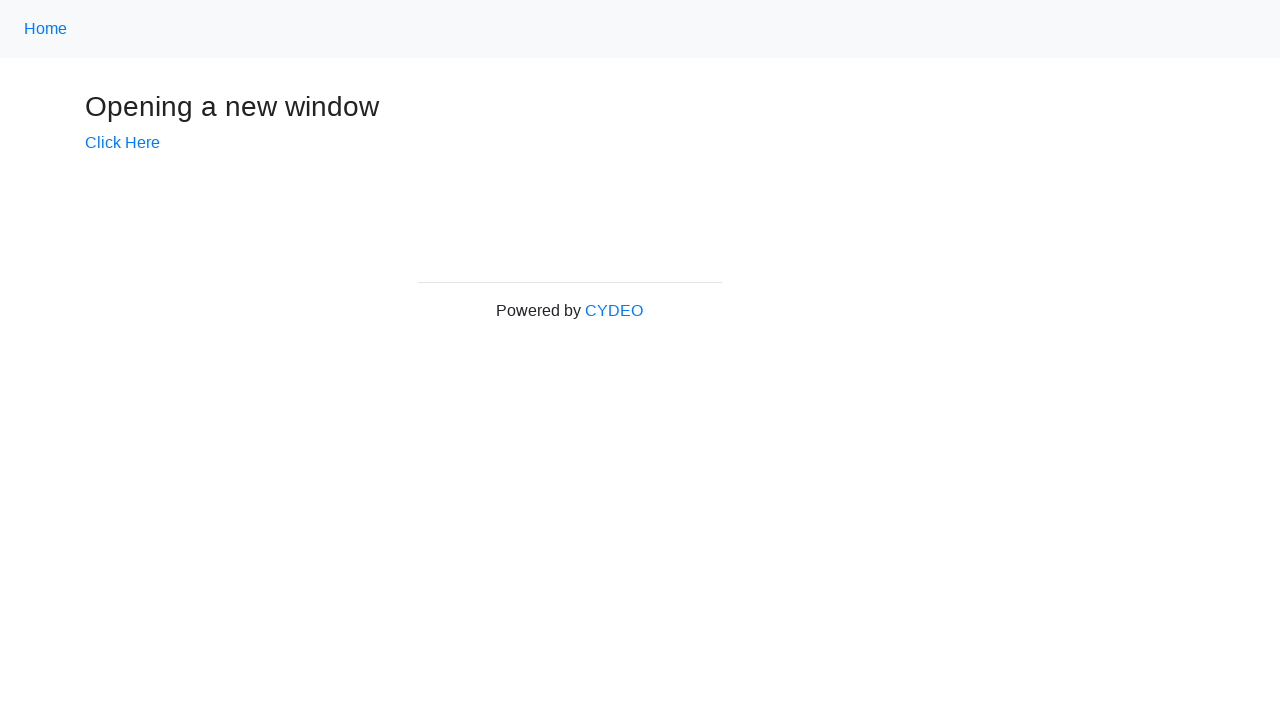

Clicked 'Click Here' link to open new window at (122, 143) on text=Click Here
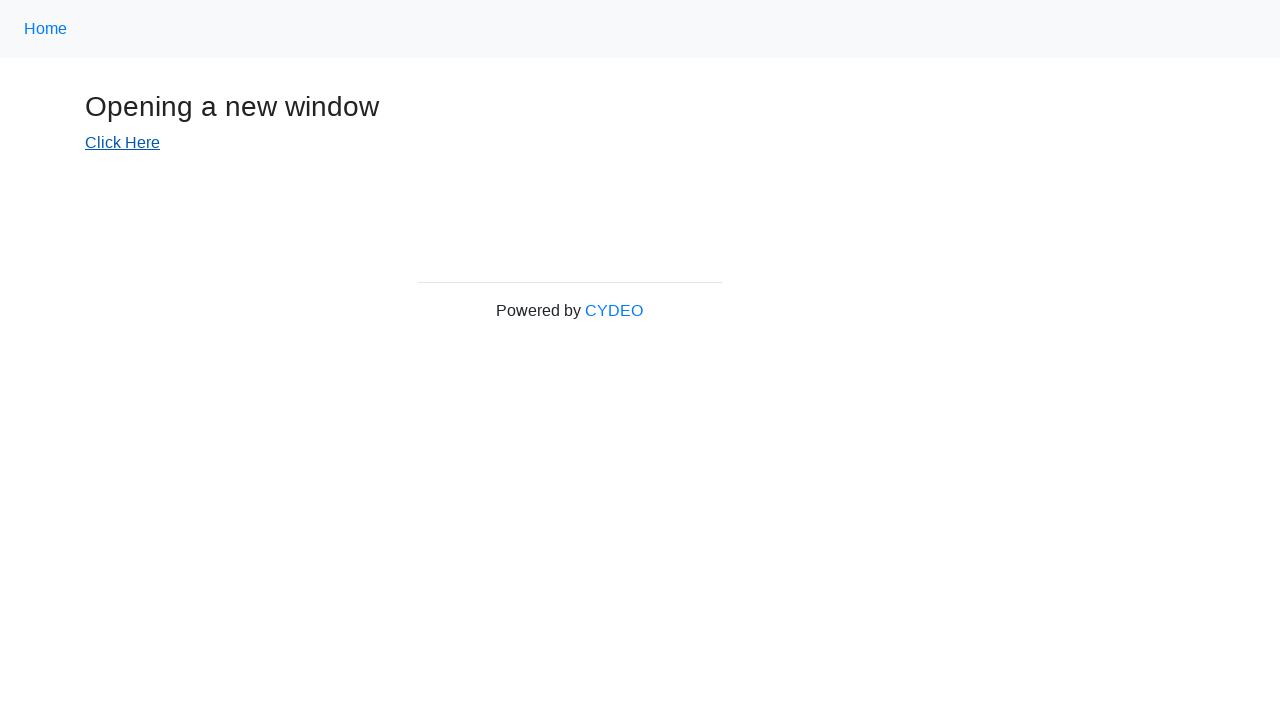

New window opened and captured
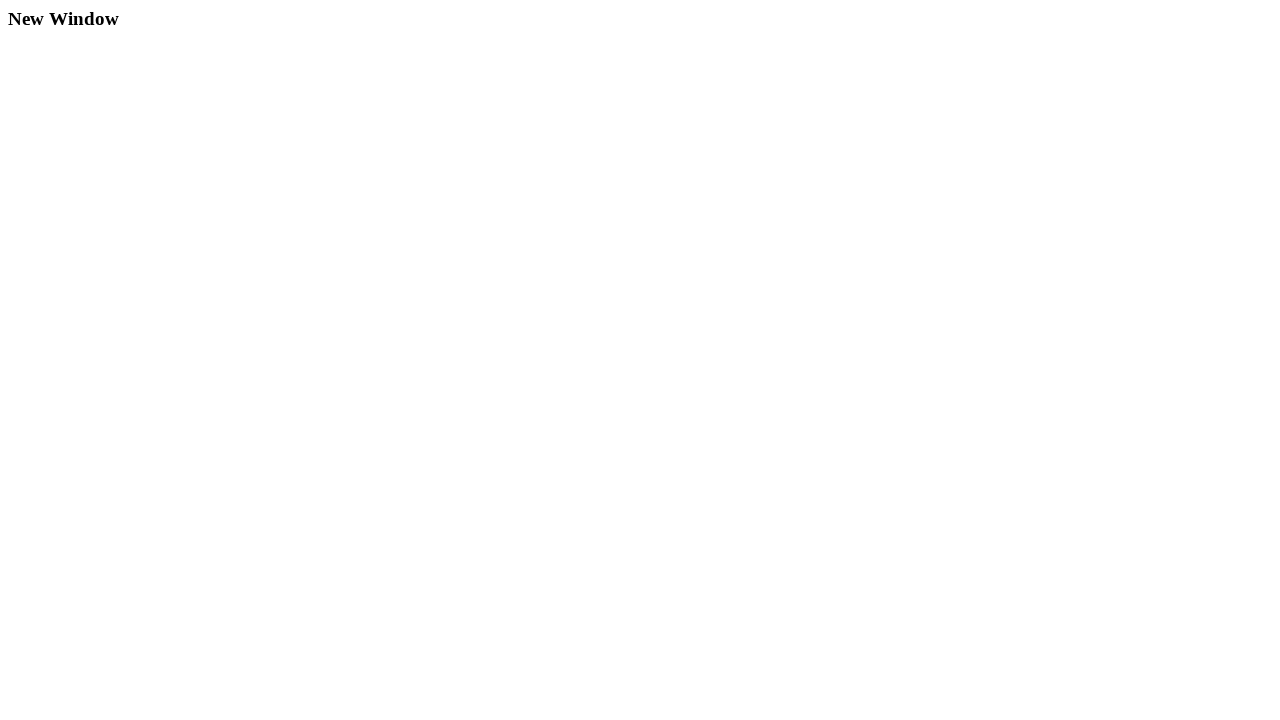

New window finished loading
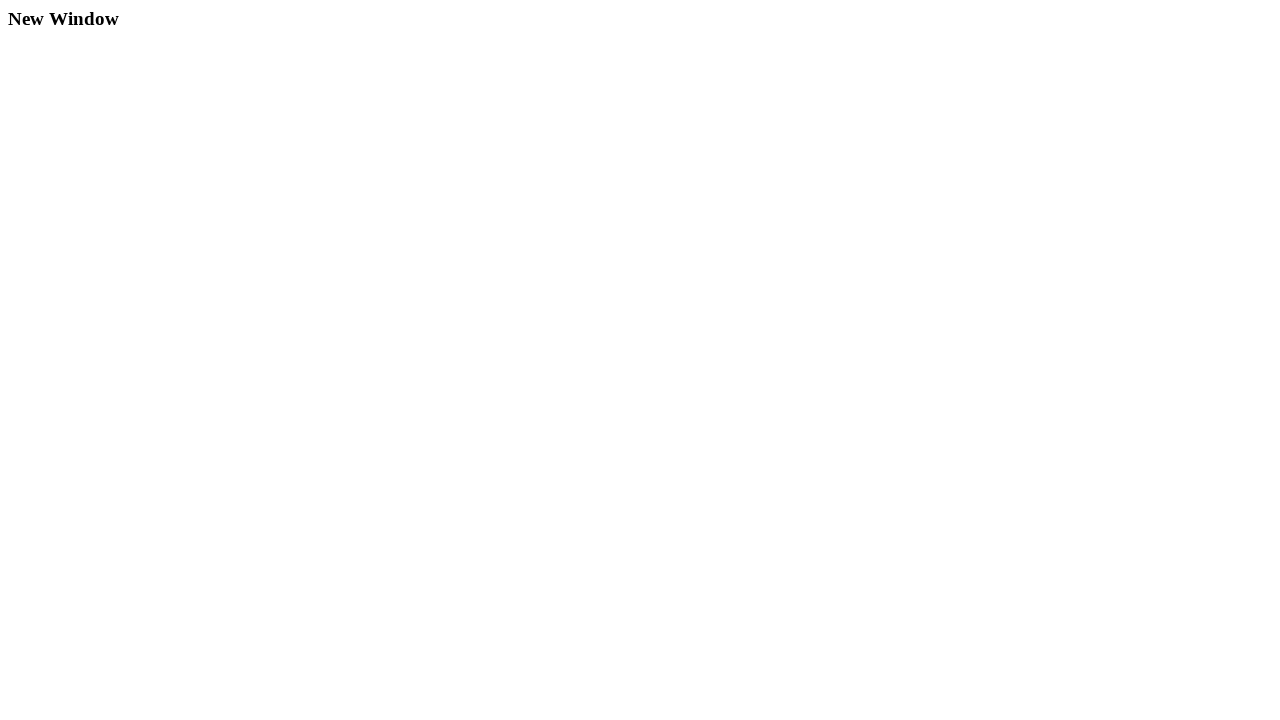

Verified new window title is 'New Window'
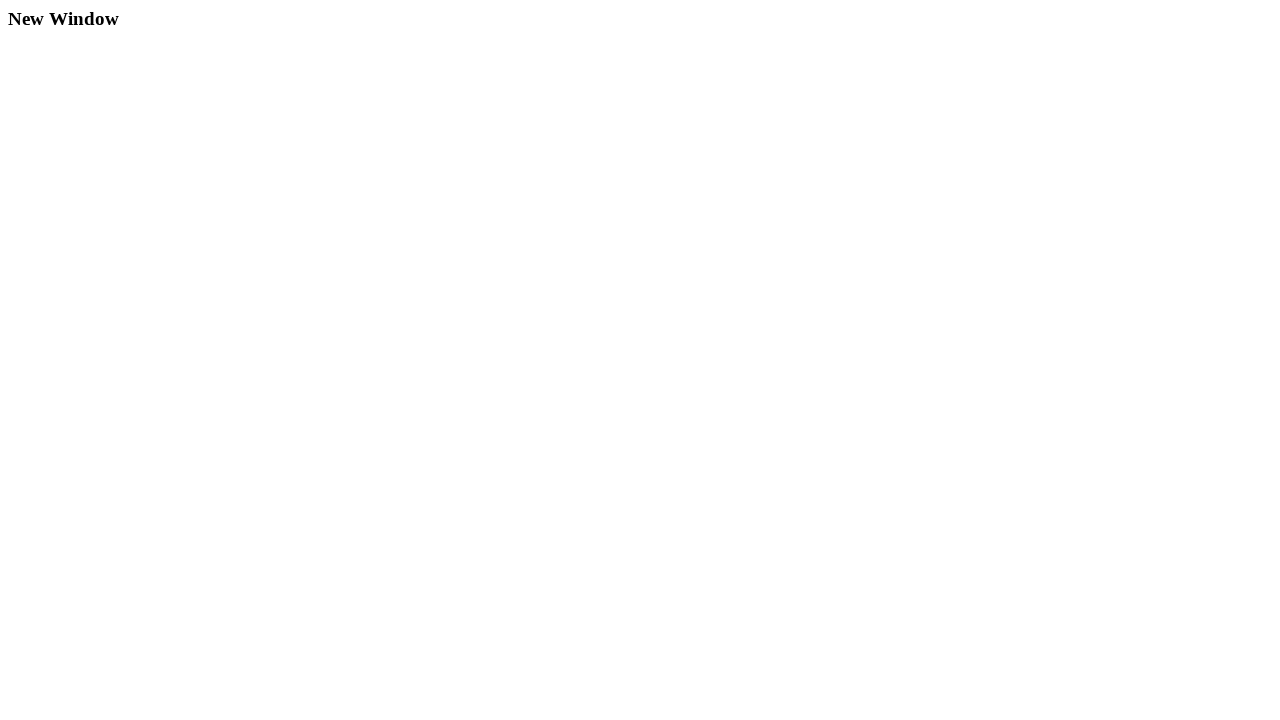

Switched back to main window
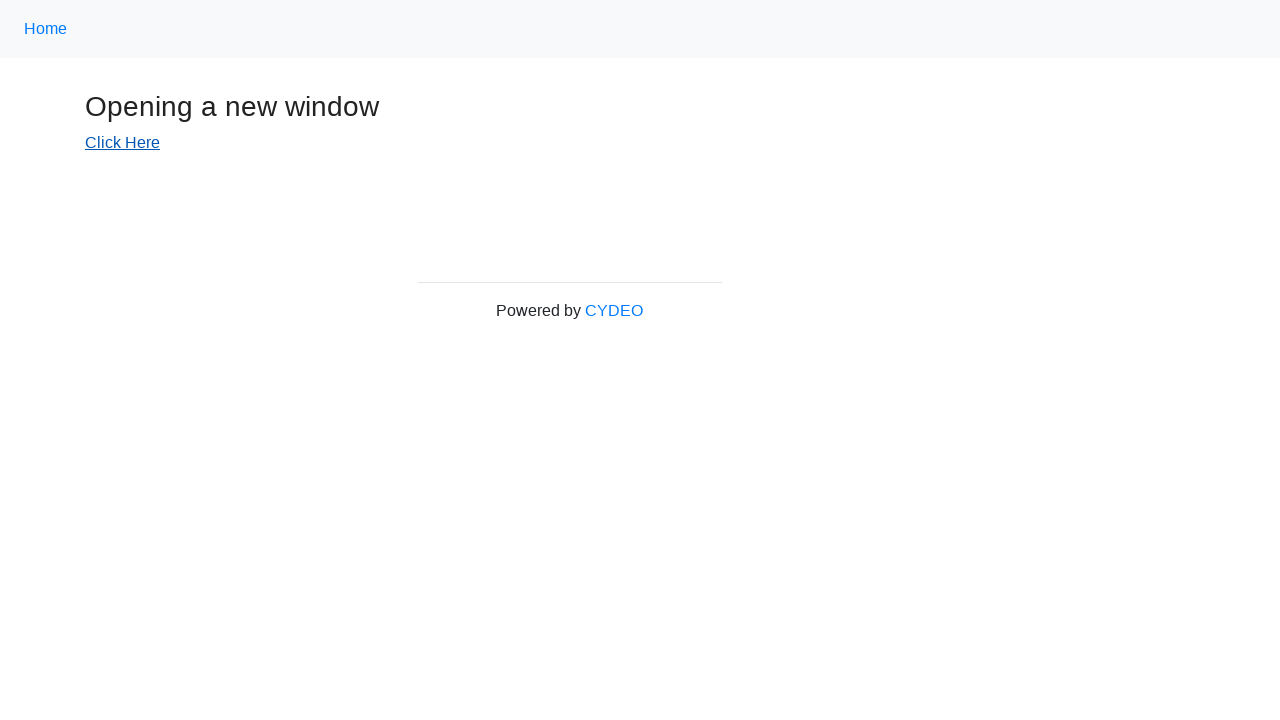

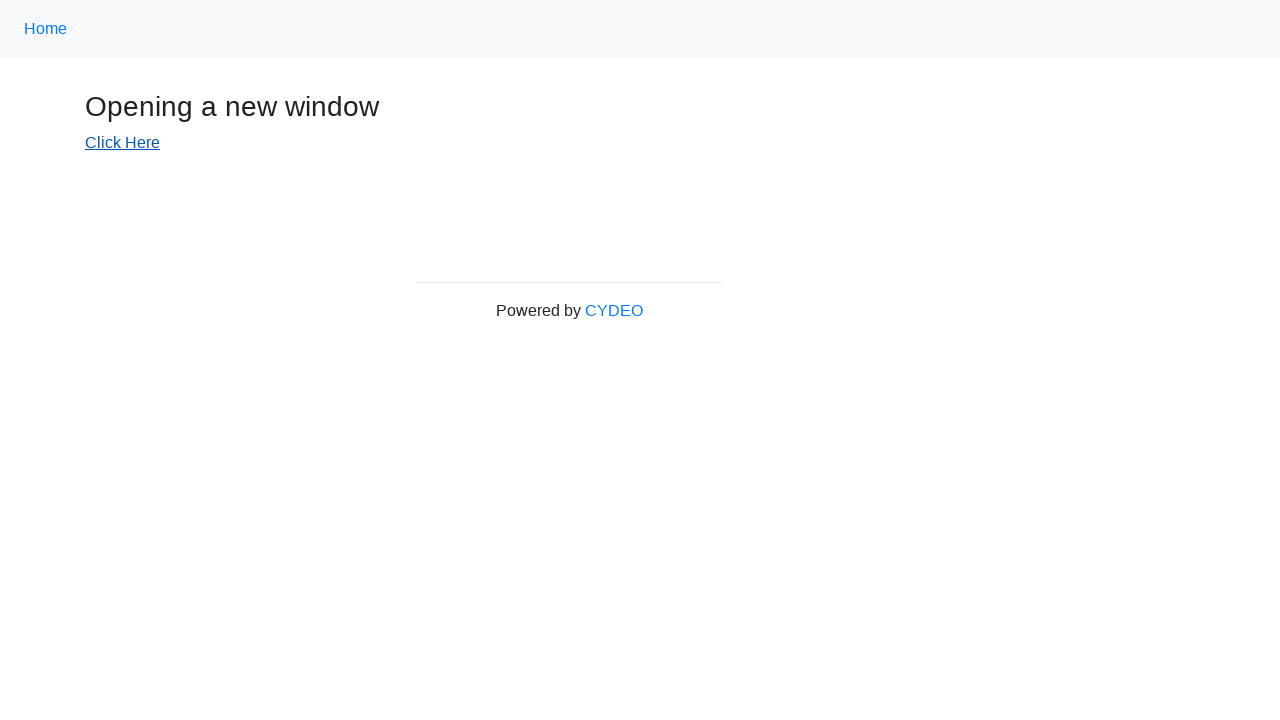